Tests dropdown selection functionality by selecting a birth date (year 2000, January, day 10) using different selection methods (by index, by value, and by visible text)

Starting URL: https://testcenter.techproeducation.com/index.php?page=dropdown

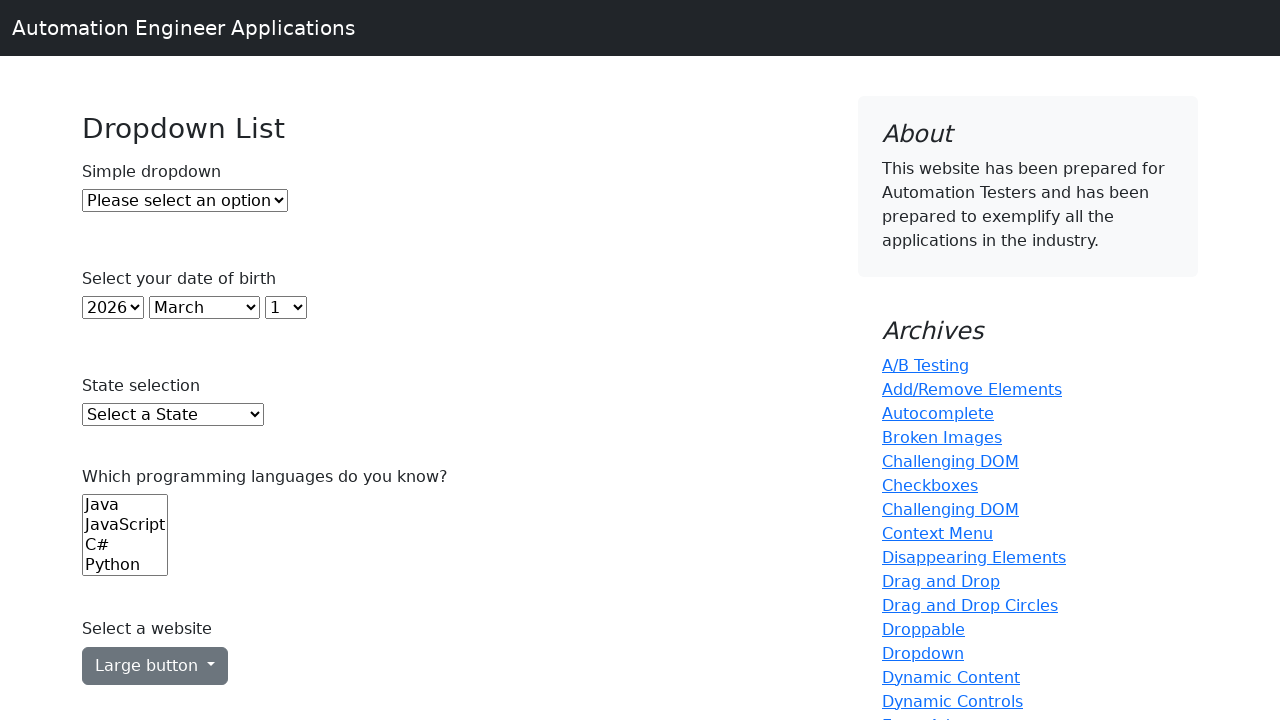

Selected year 2000 by index 22 from year dropdown on select#year
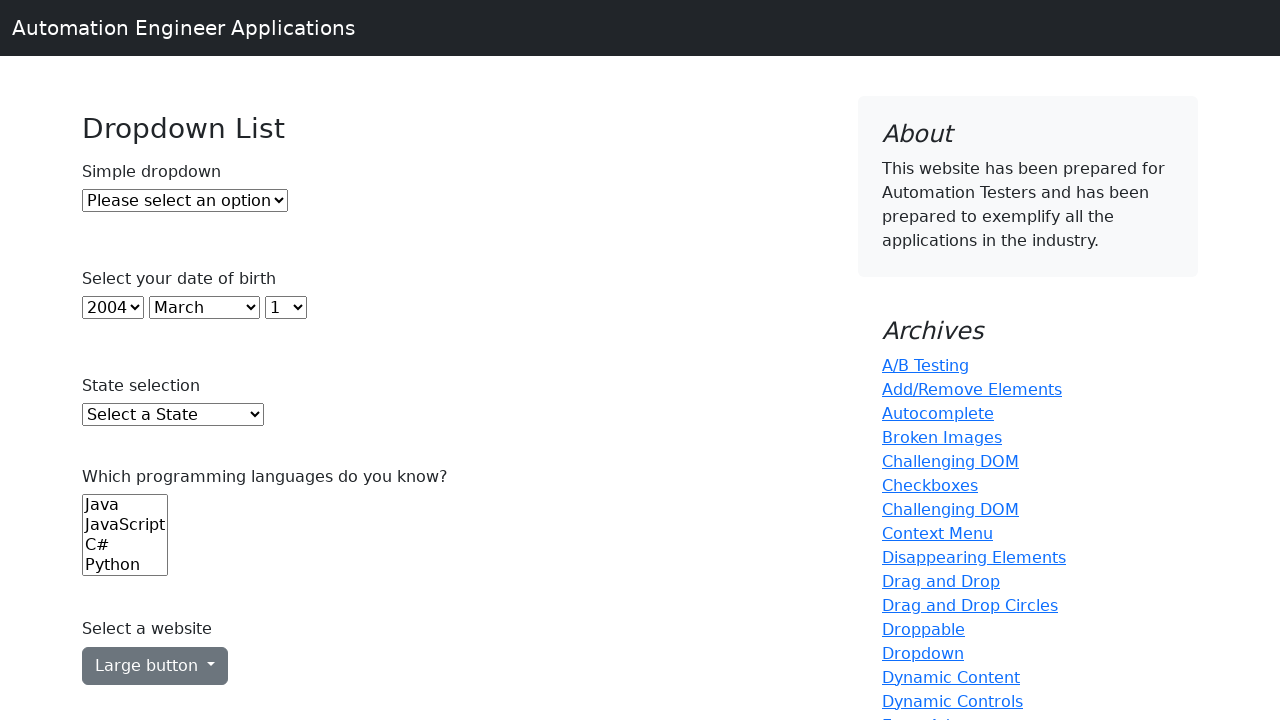

Selected January by value '0' from month dropdown on select#month
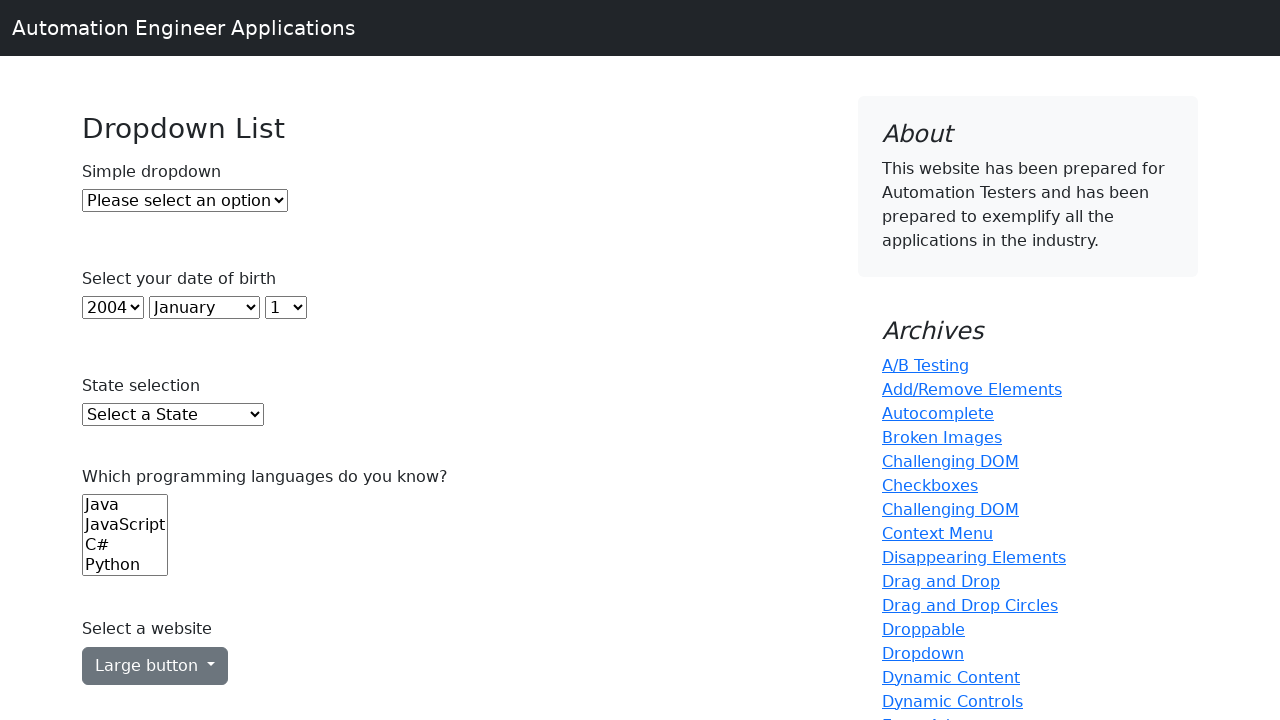

Selected day 10 by visible text from day dropdown on select#day
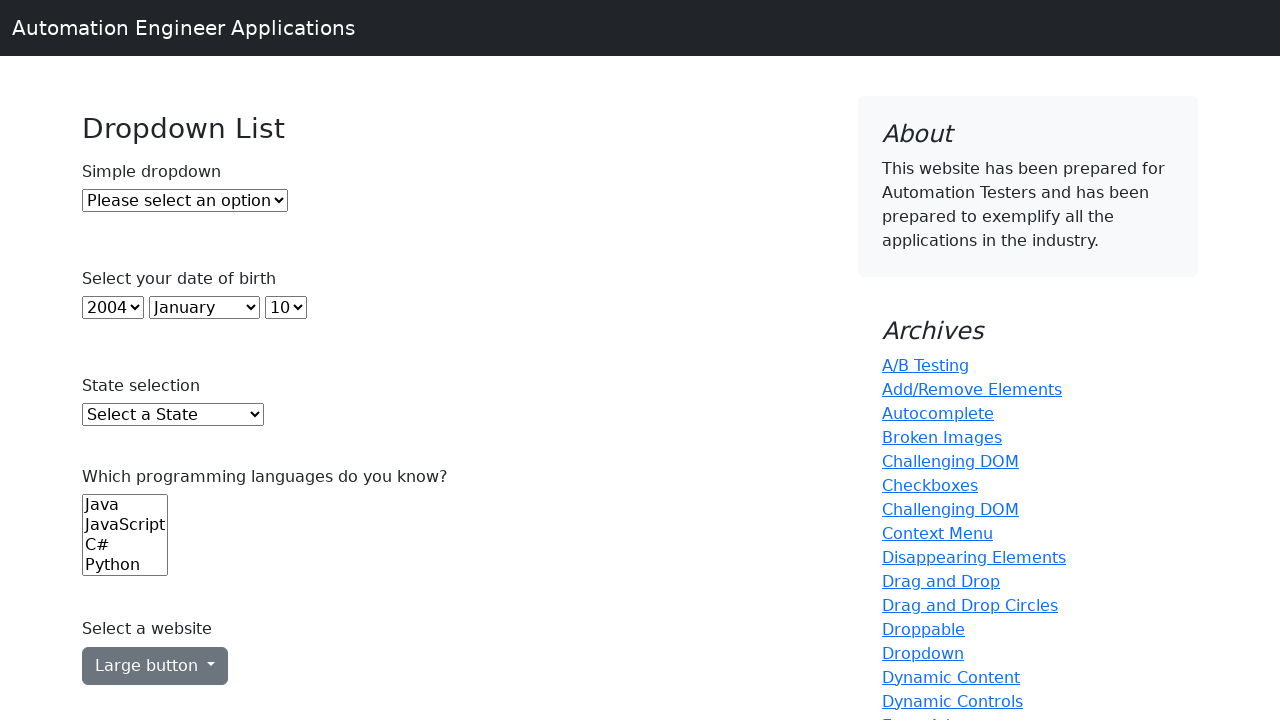

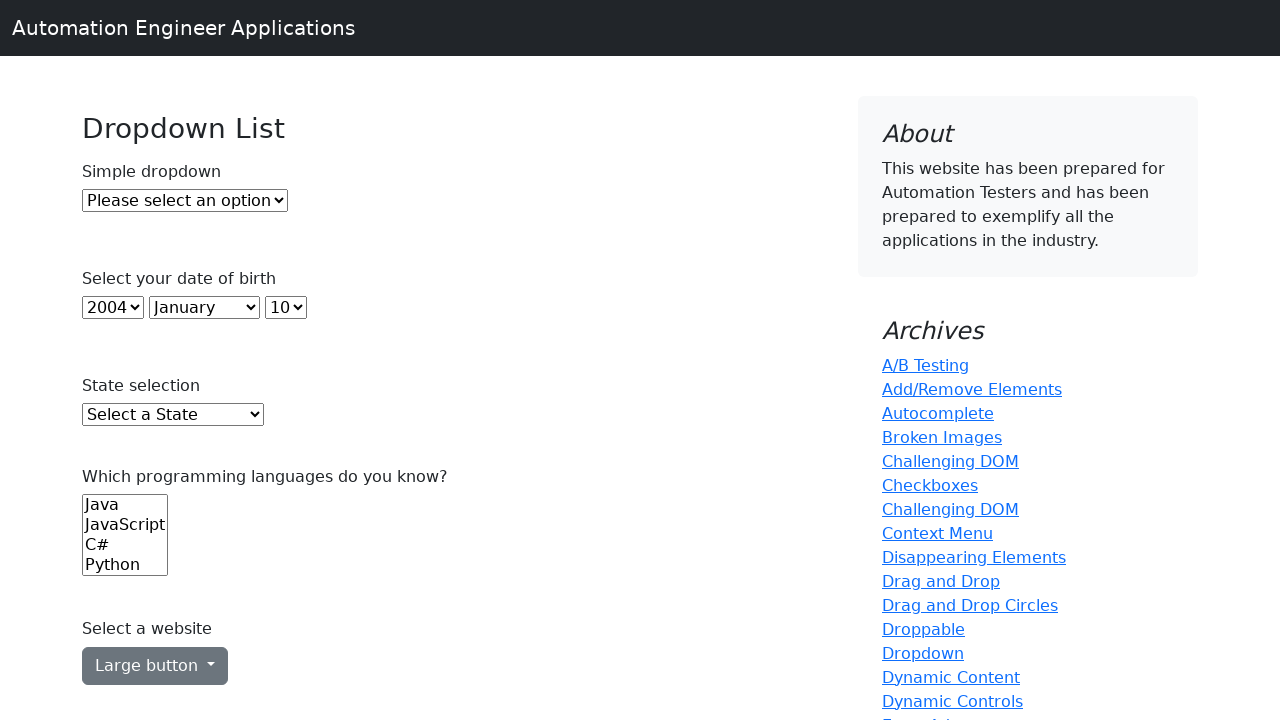